Tests browser window sizing by setting a custom viewport size and verifying the reported browser width matches the expected value.

Starting URL: http://whatsmy.browsersize.com/

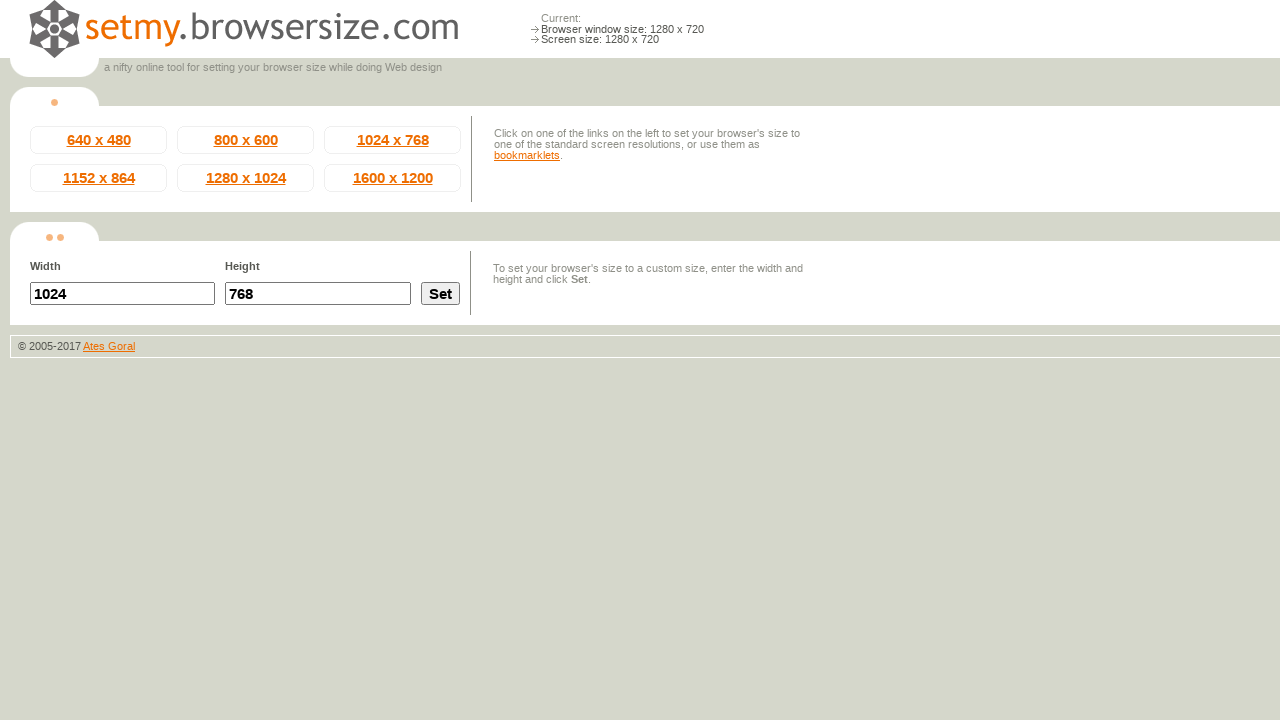

Set custom viewport size to 640x900
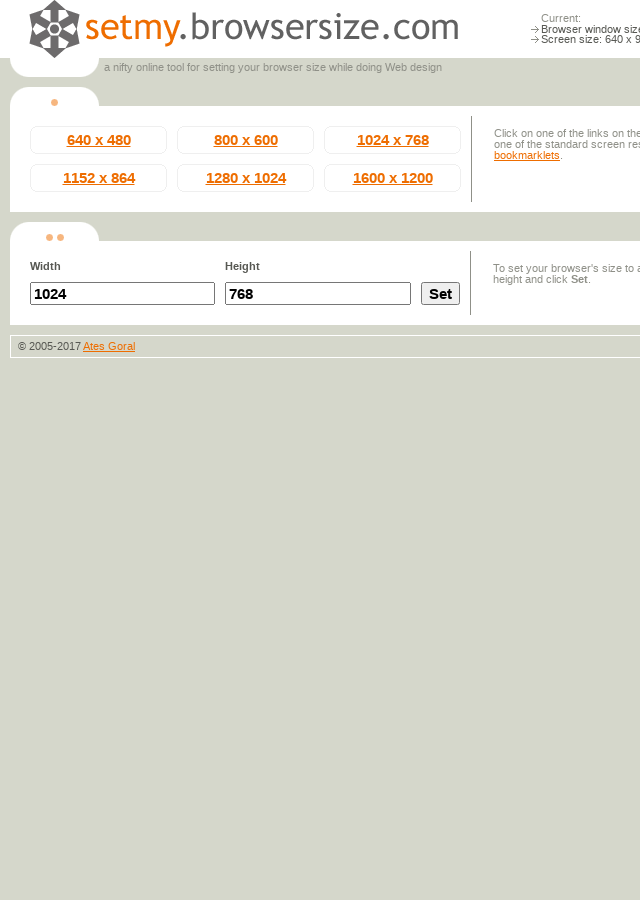

Navigated to http://whatsmy.browsersize.com/
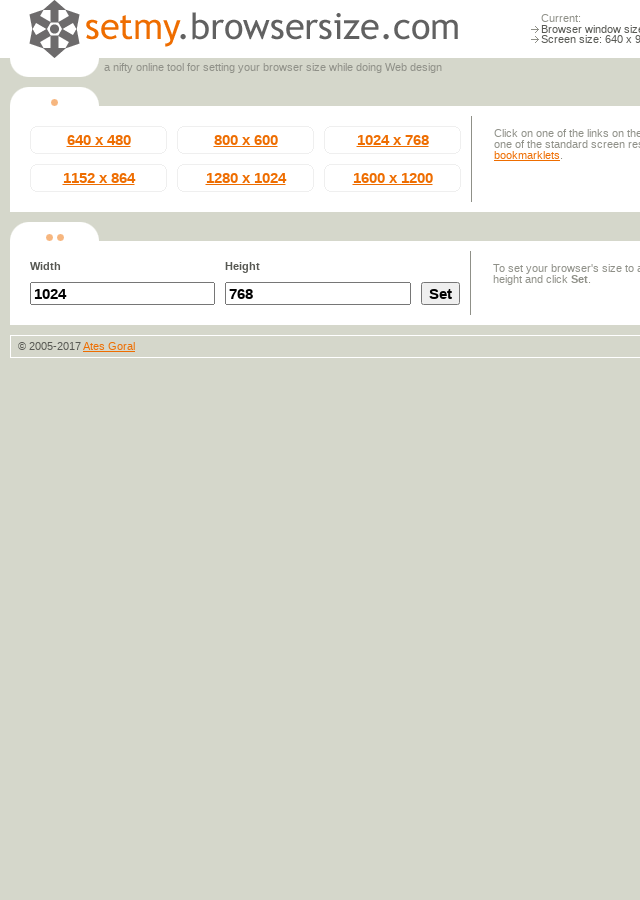

Width info element #info_ww loaded
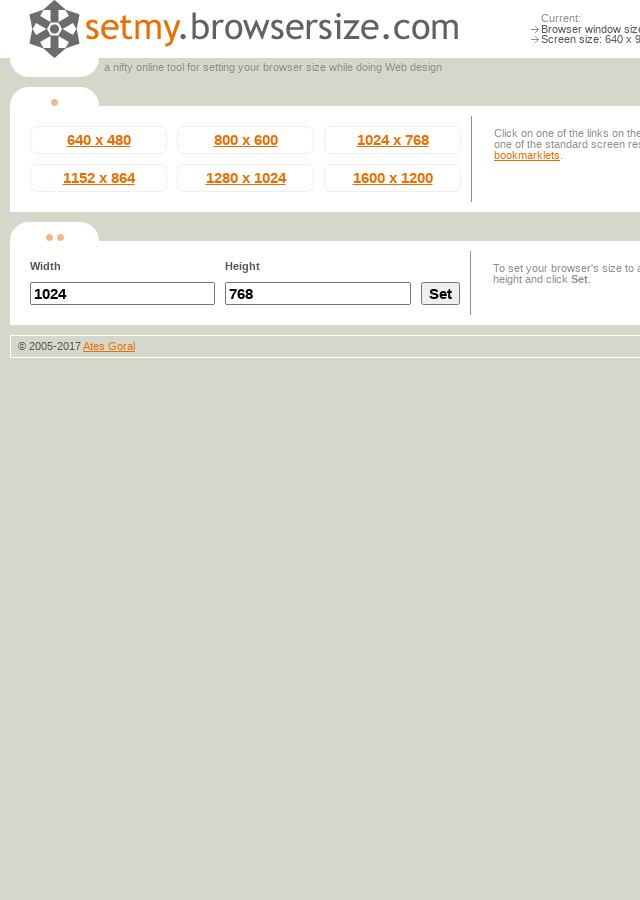

Retrieved browser width value: 640
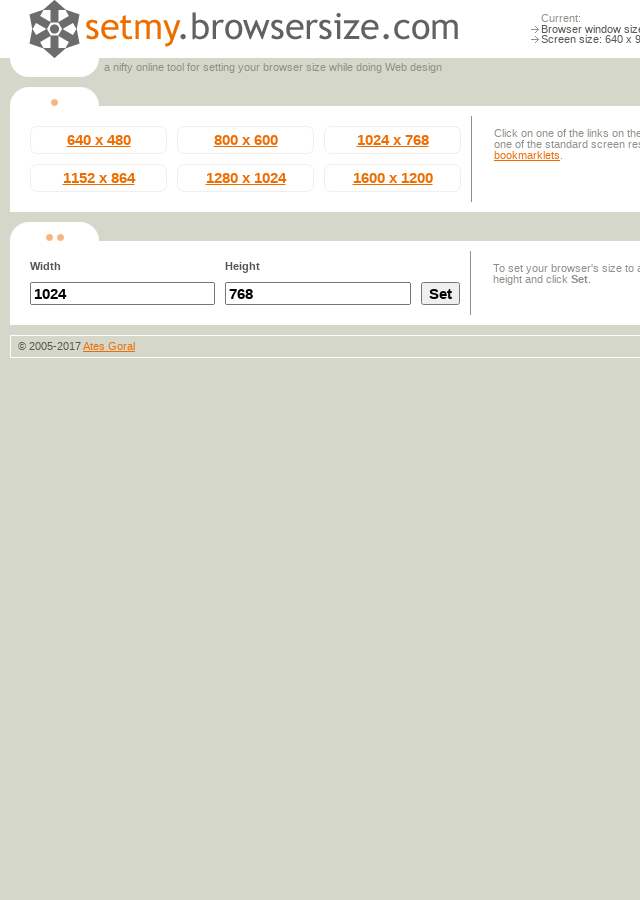

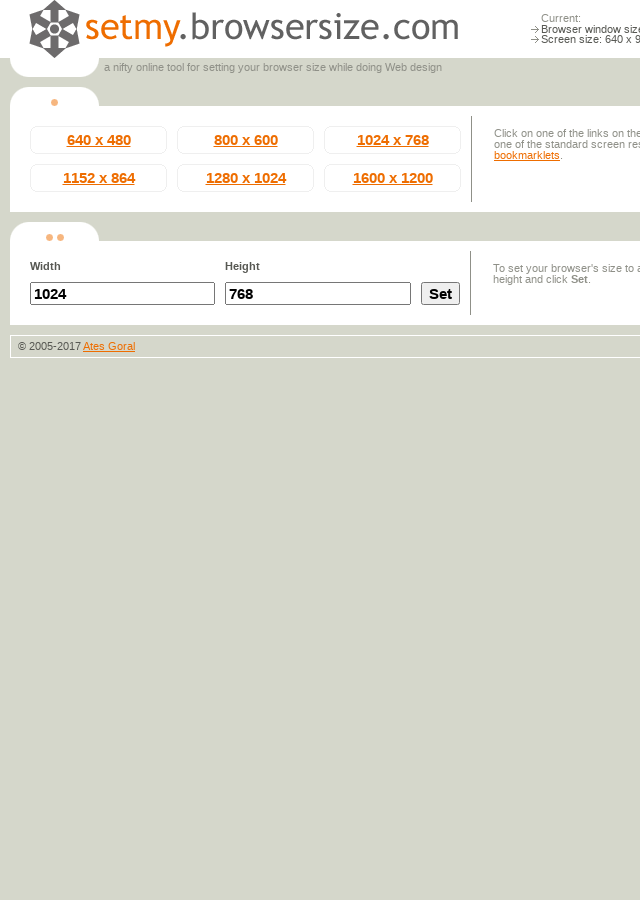